Counts the total number of columns in the EMPLOYEE BASIC INFORMATION table header

Starting URL: http://automationbykrishna.com/#

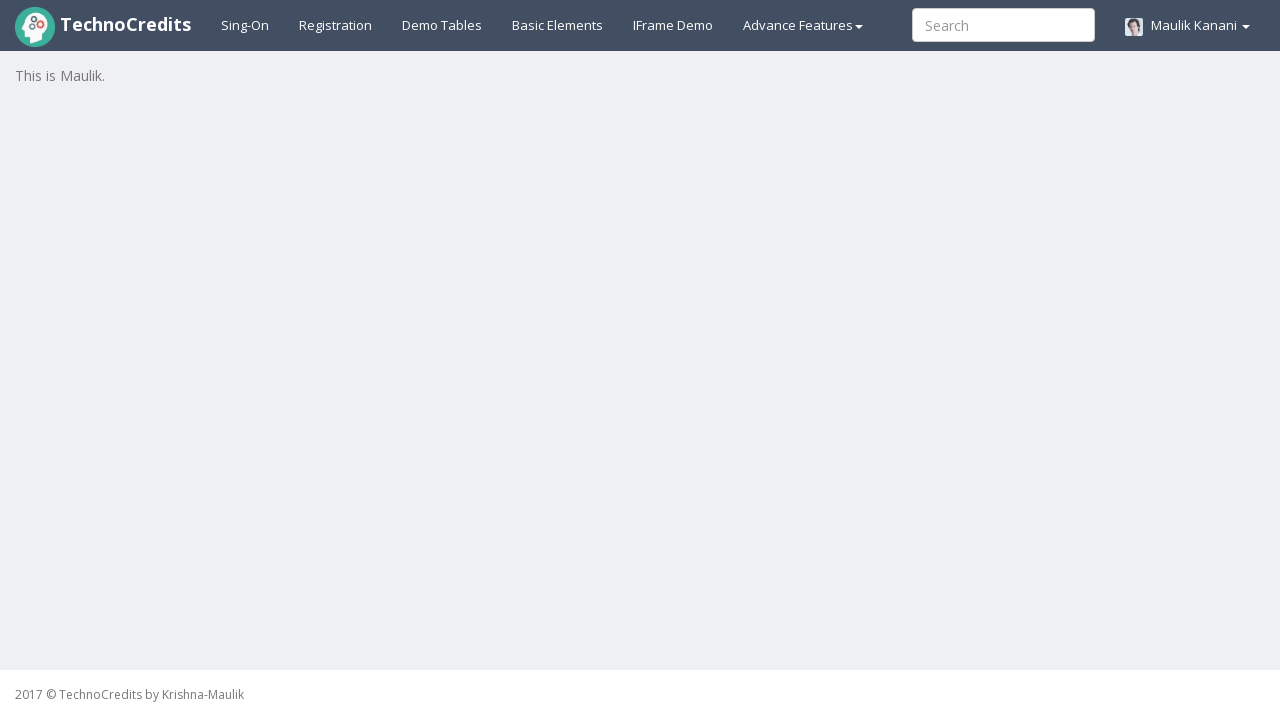

Clicked on Demo Tables link at (442, 25) on text=Demo Tables
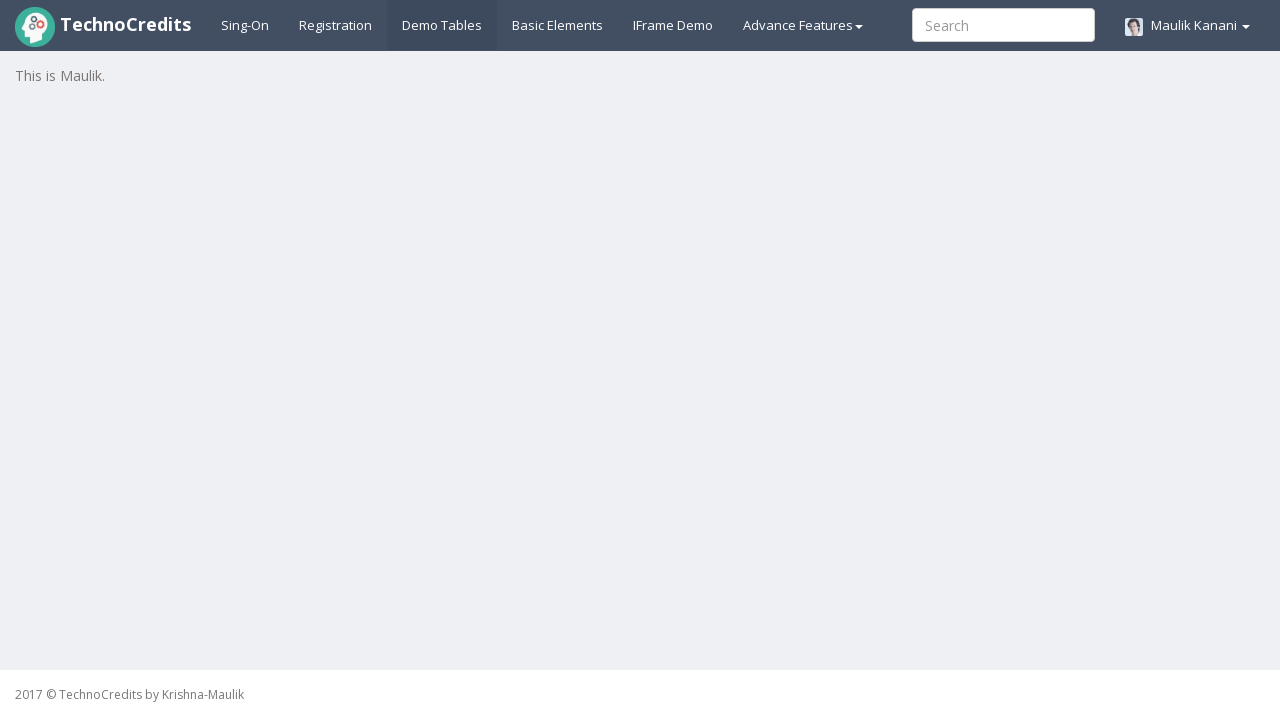

Waited for EMPLOYEE BASIC INFORMATION table to load
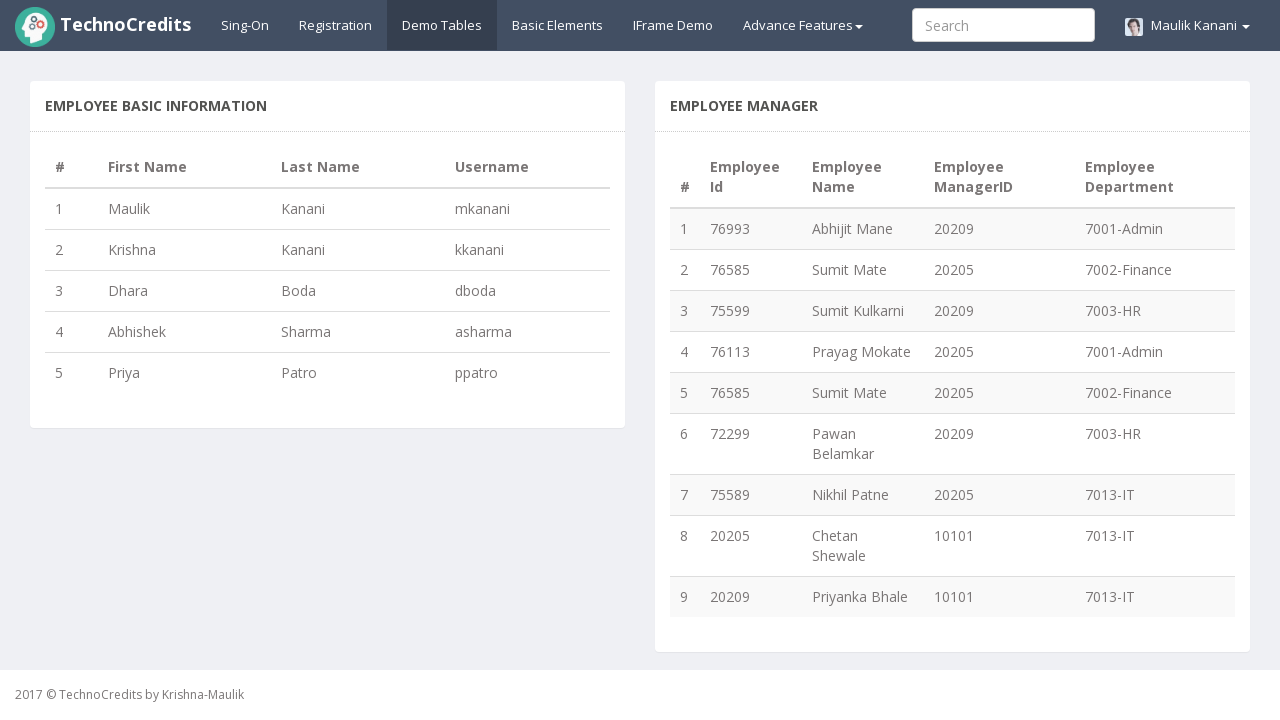

Retrieved all column headers from table - found 4 columns
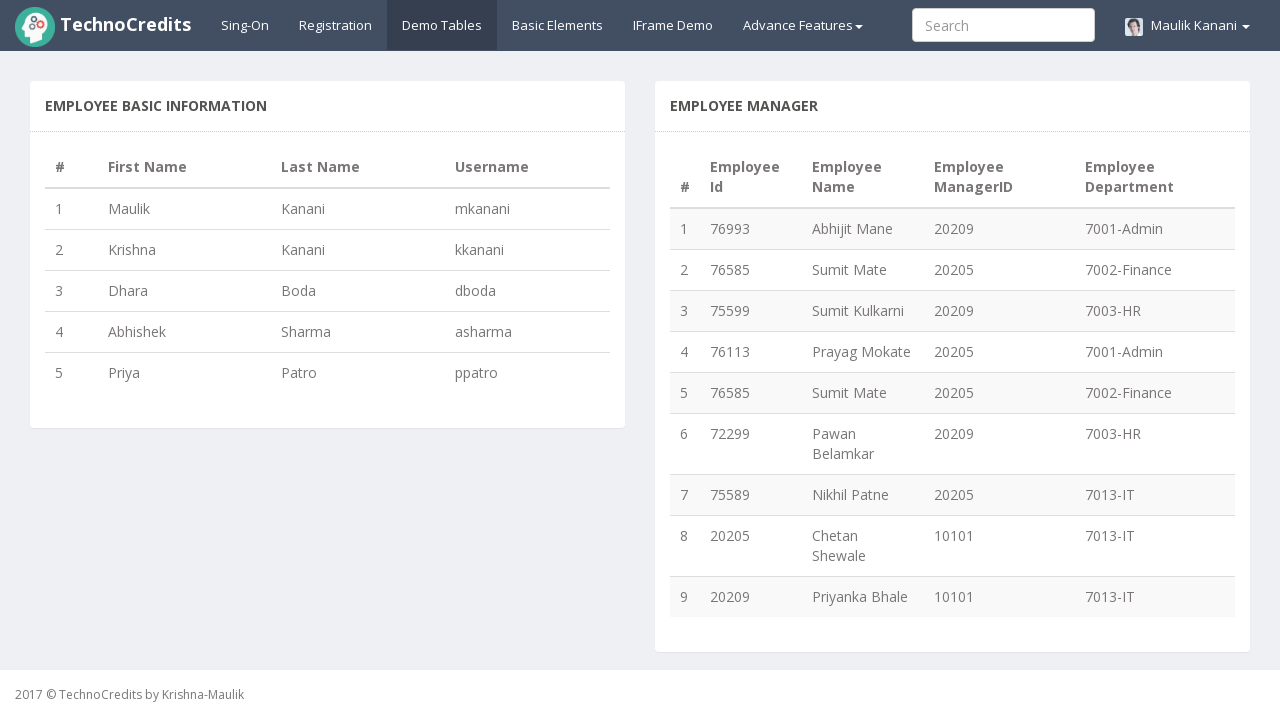

Assertion passed: EMPLOYEE BASIC INFORMATION table has 4 columns
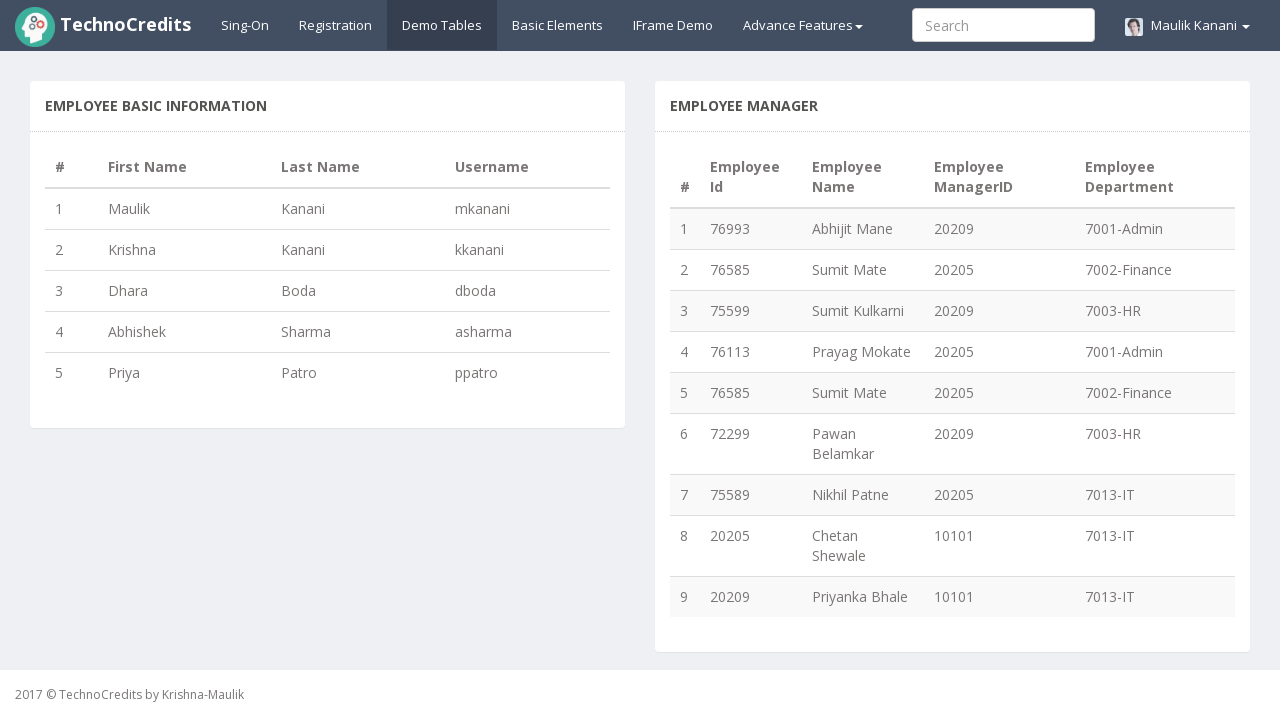

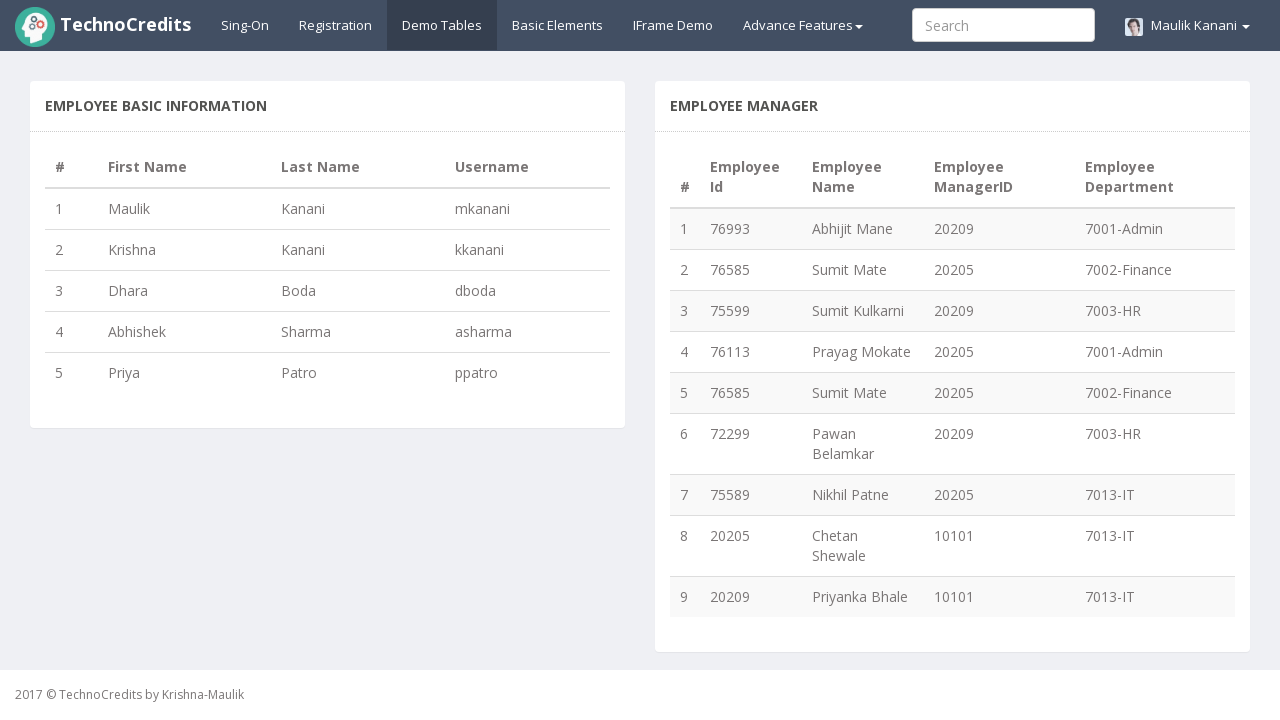